Tests popup window functionality by scrolling to and clicking a link that opens a popup window, then switches between window handles and closes all windows.

Starting URL: http://omayo.blogspot.com/

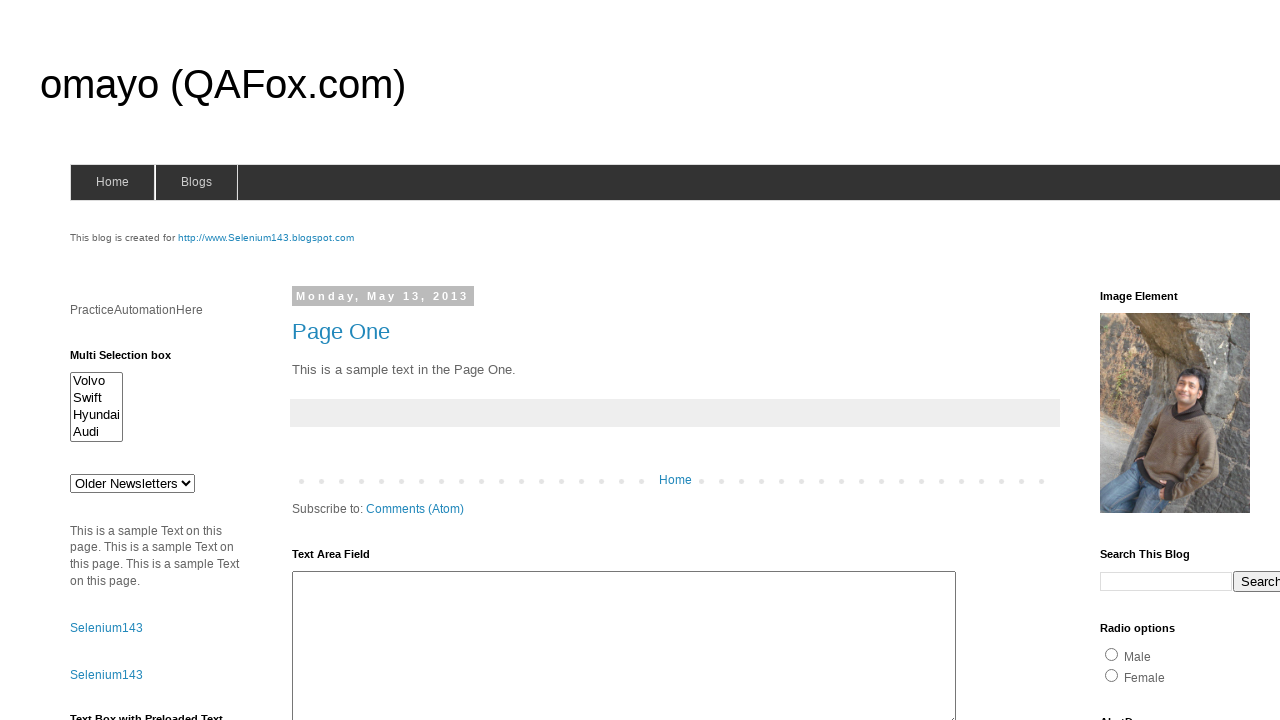

Waited for page to load (domcontentloaded)
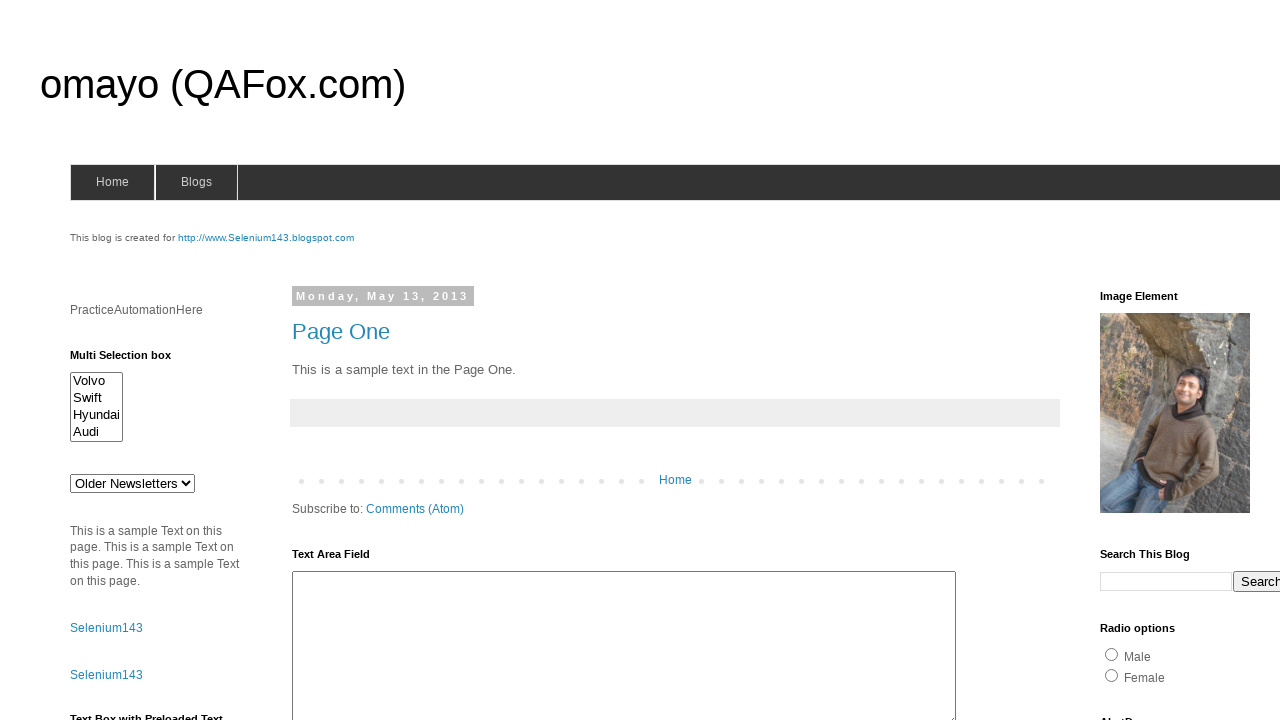

Located 'Open a popup window' link
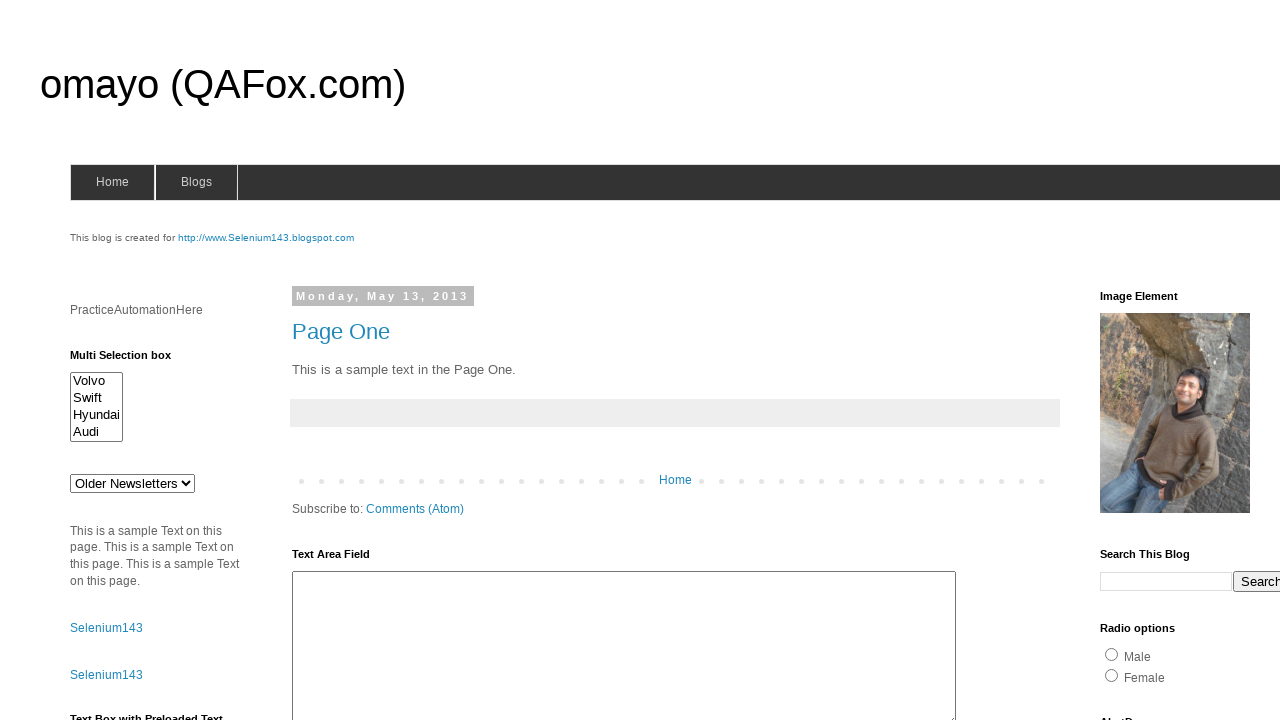

Scrolled popup link into view
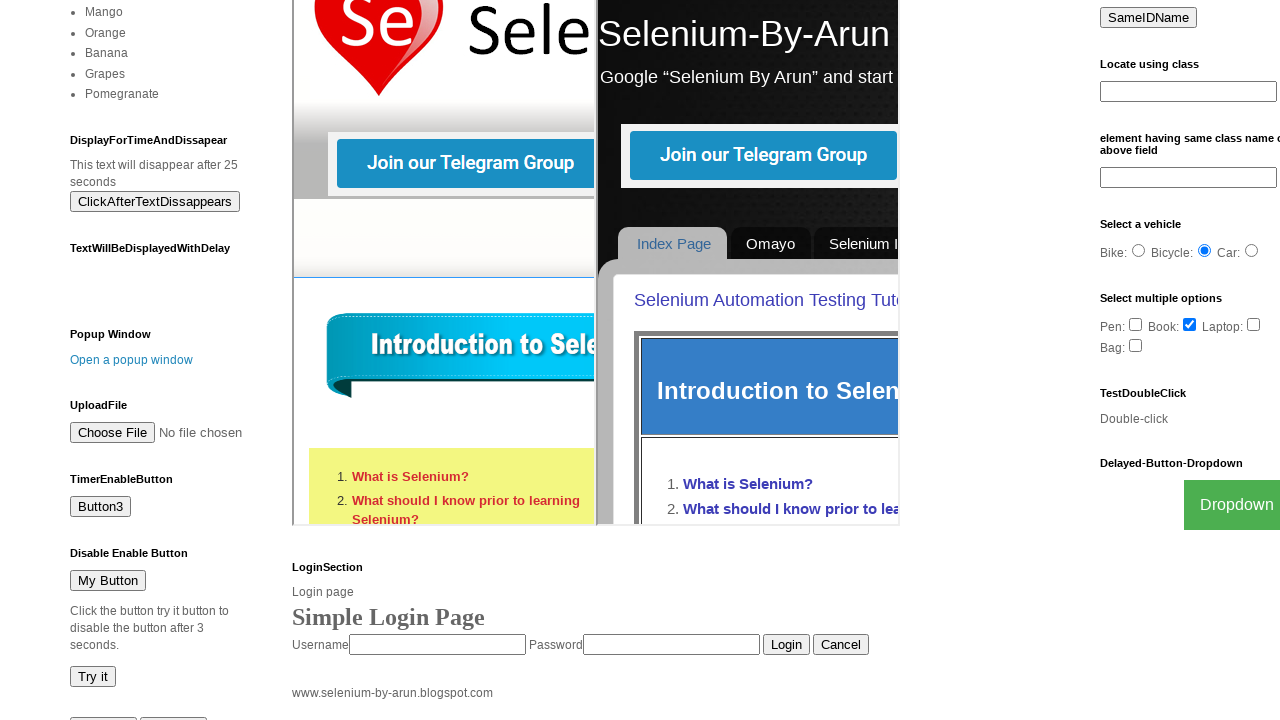

Clicked popup link to open popup window at (132, 360) on text=Open a popup window >> nth=0
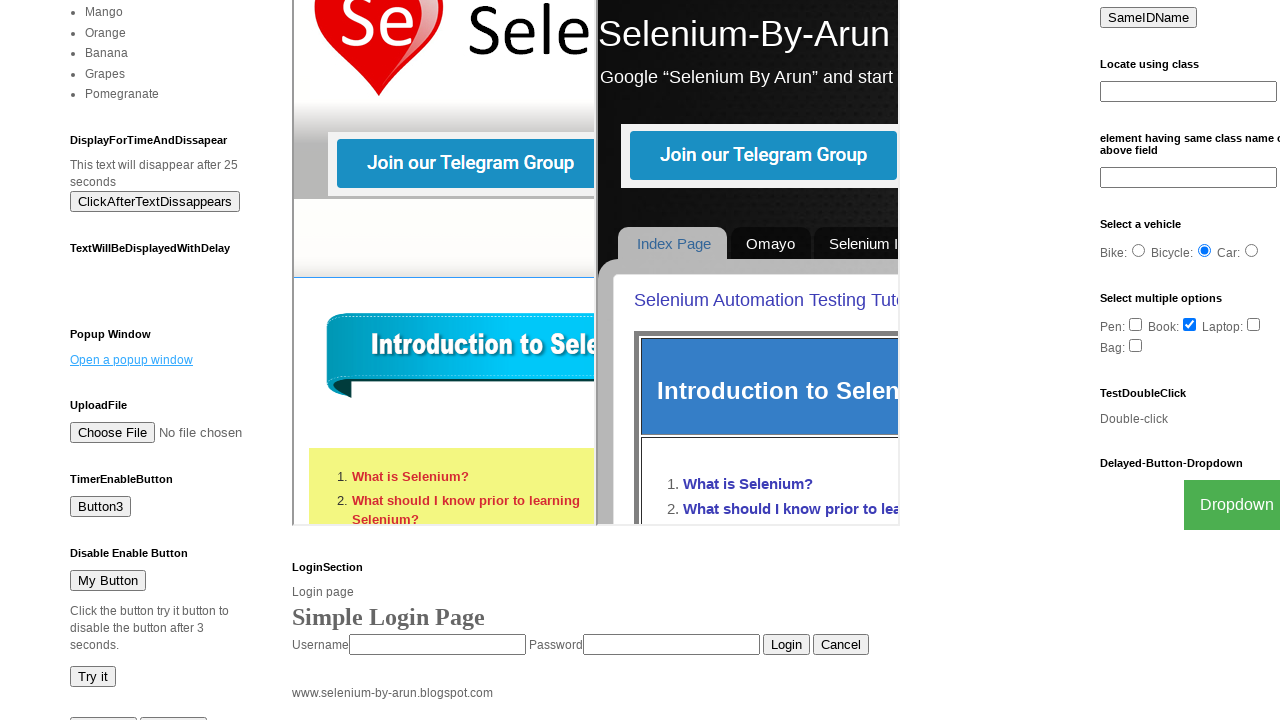

Obtained new popup page handle
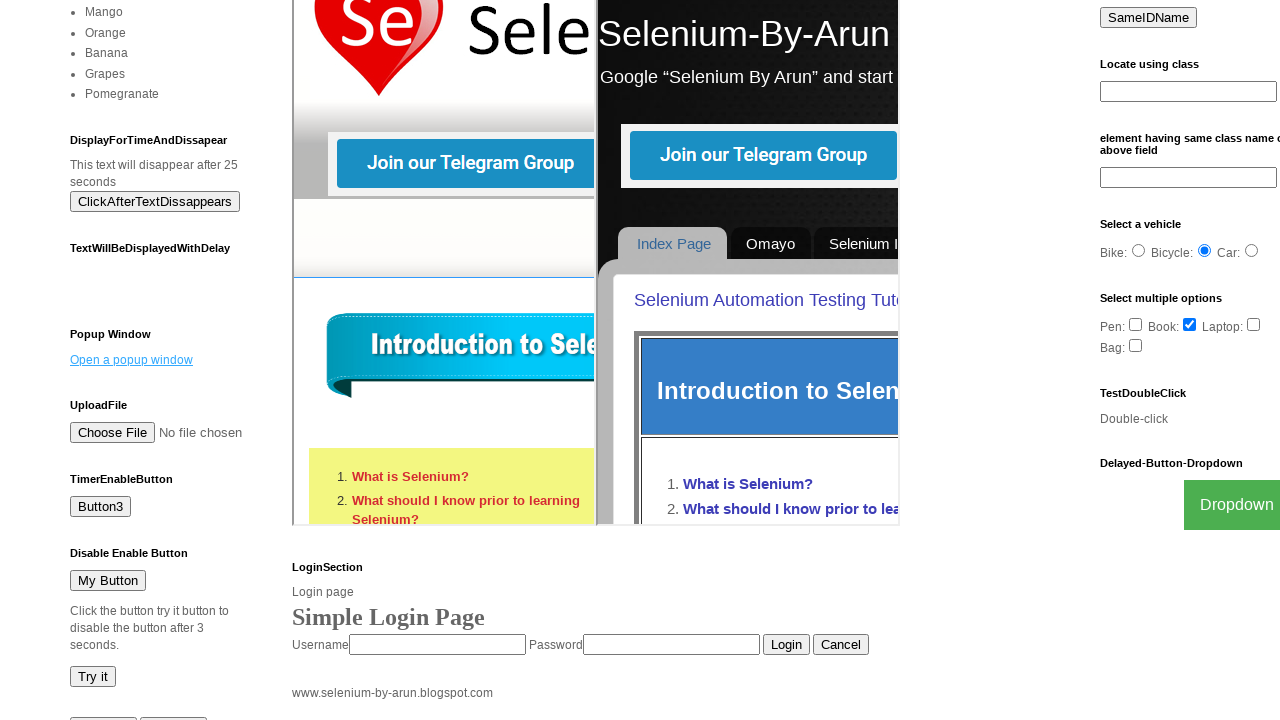

Waited for popup page to load (domcontentloaded)
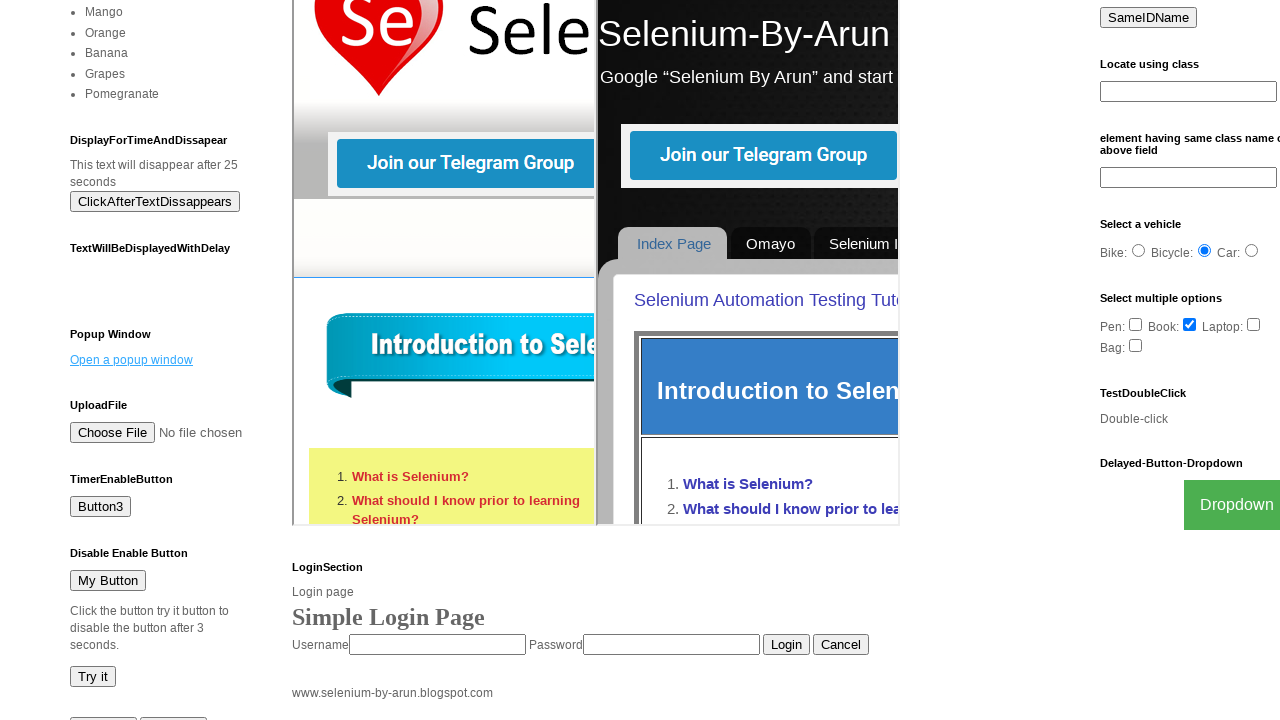

Closed the popup window
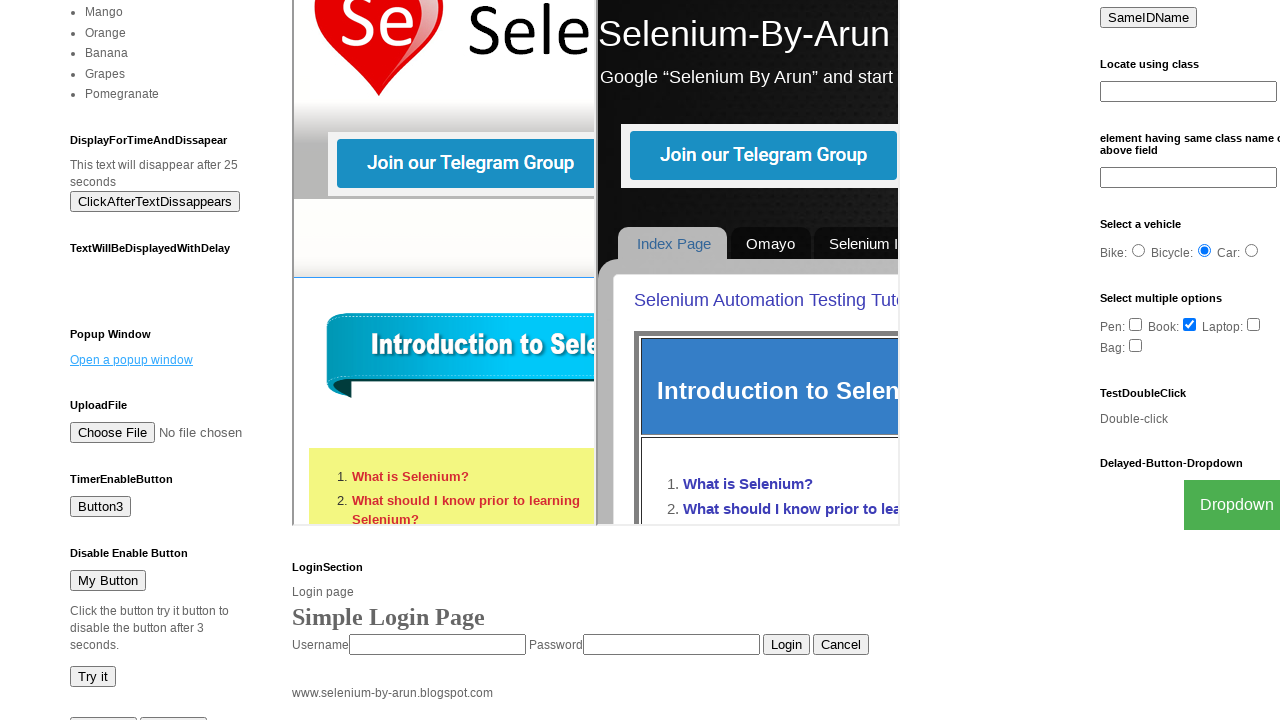

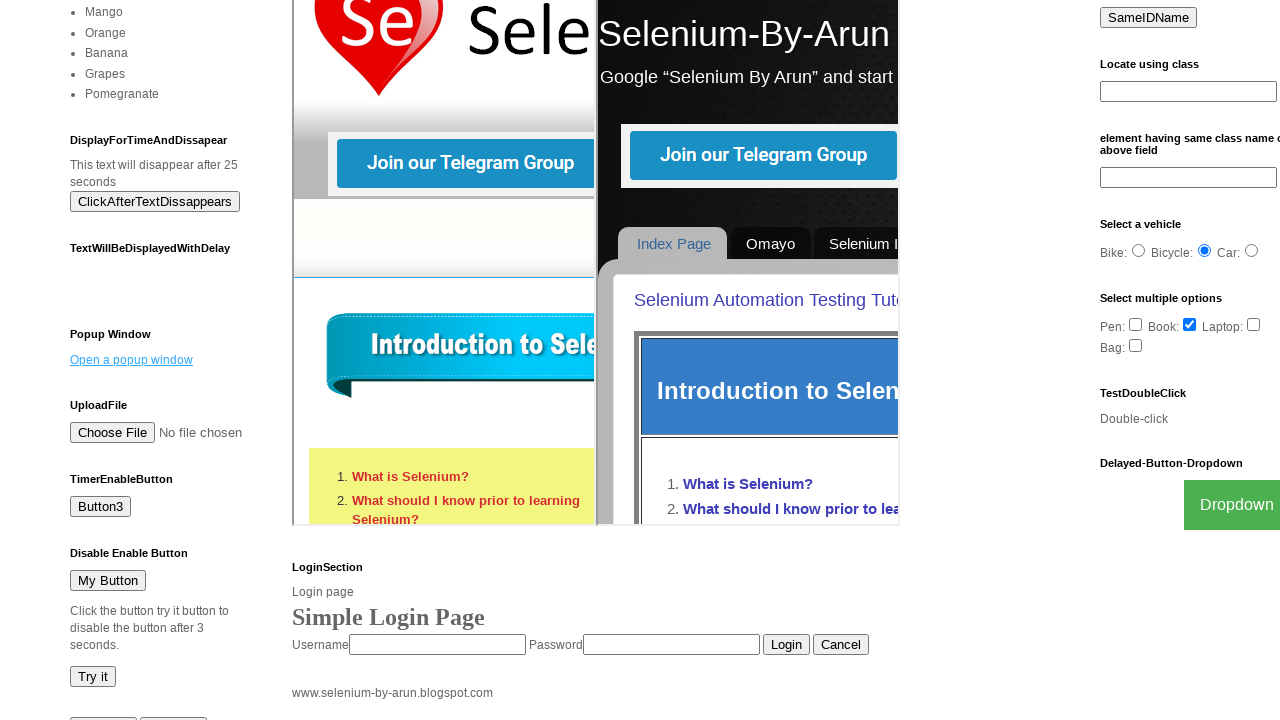